Tests hover functionality by hovering over each image and revealing hidden text captions.

Starting URL: https://the-internet.herokuapp.com/

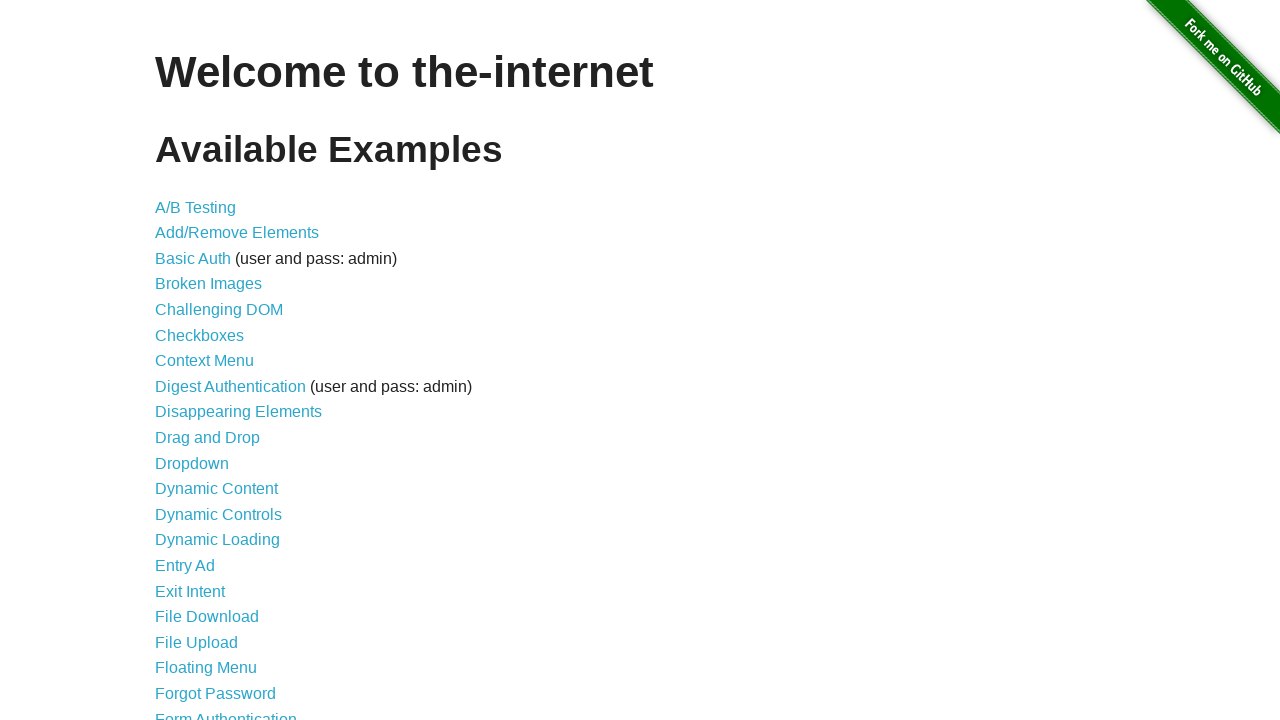

Clicked on Hovers link at (180, 360) on a[href='/hovers']
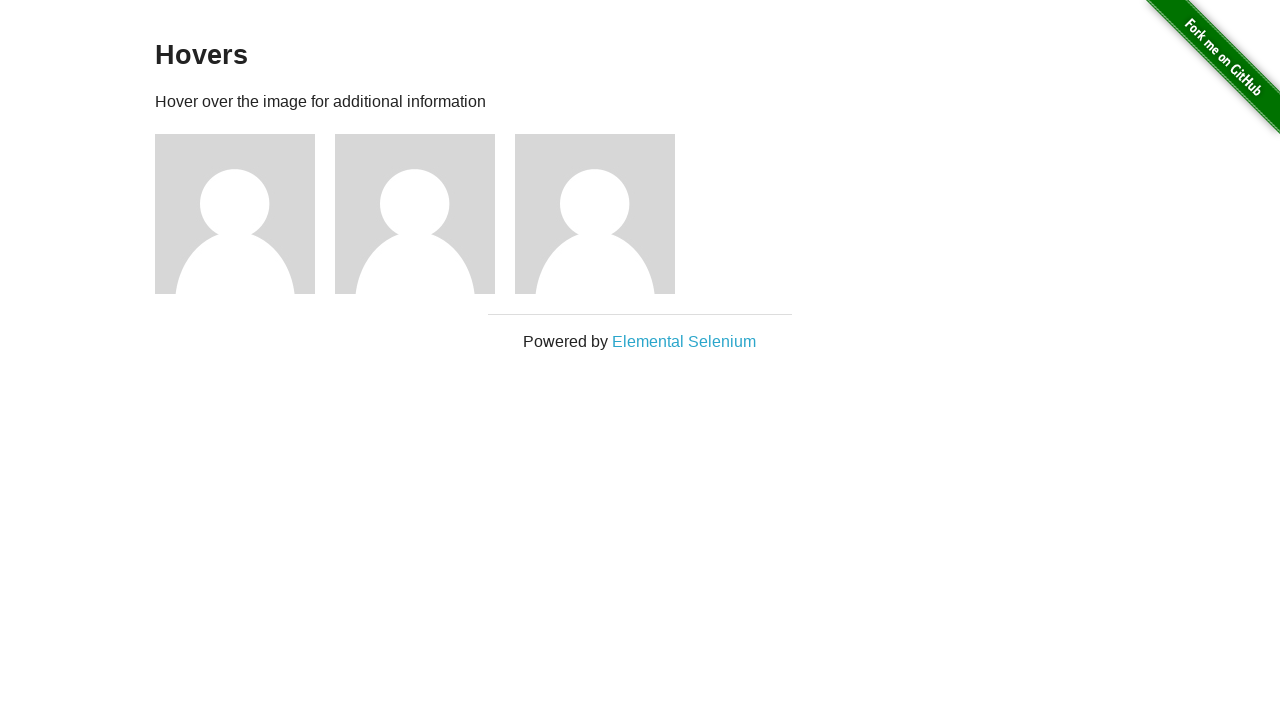

Waited for images to load
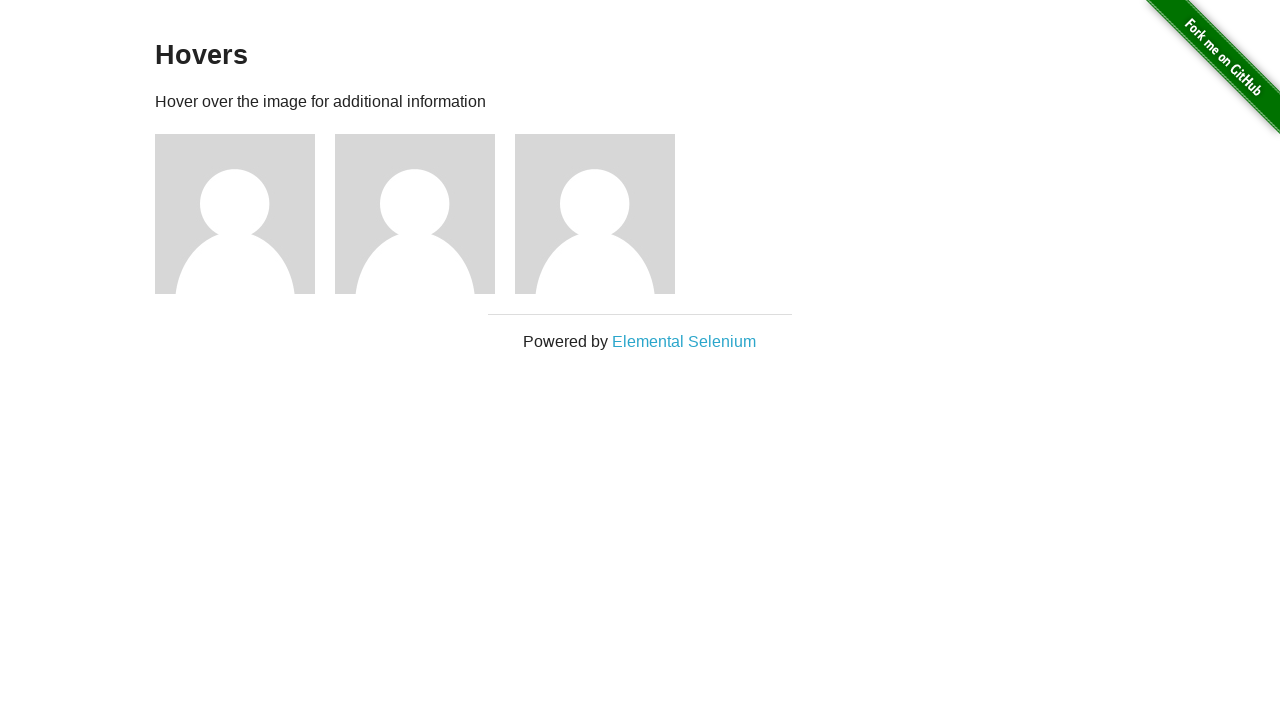

Hovered over an image at (245, 214) on .figure >> nth=0
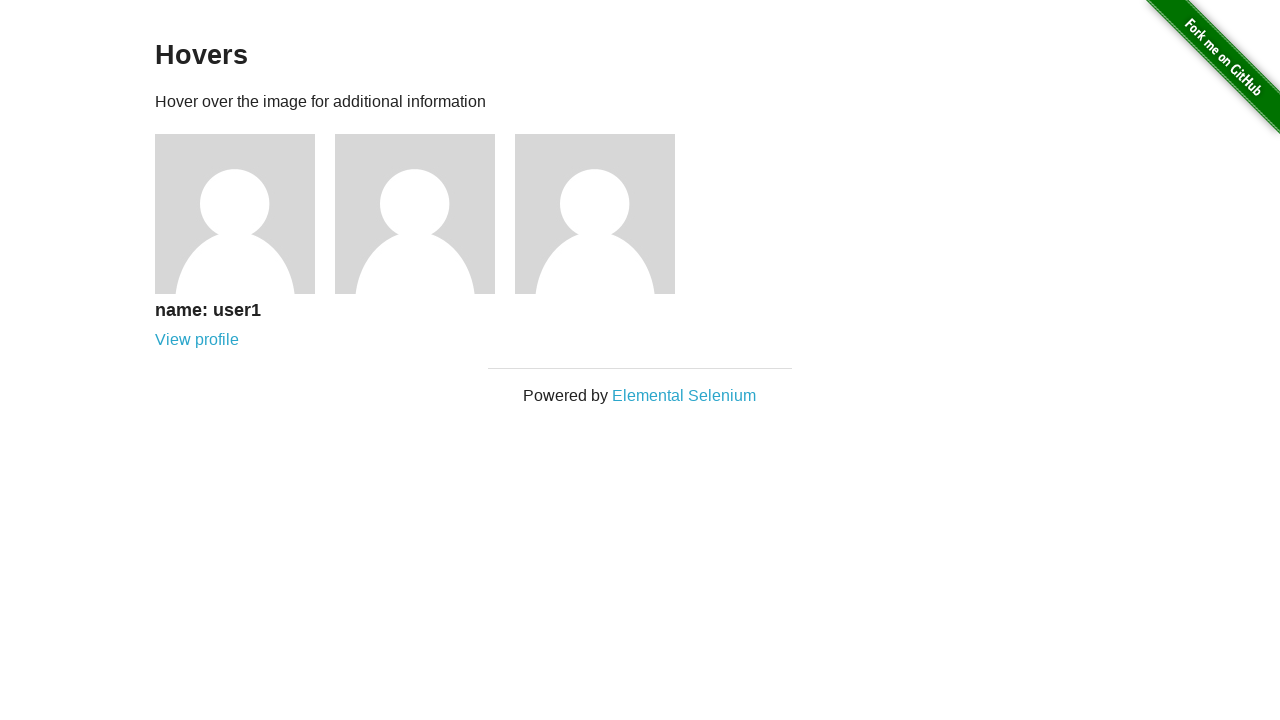

Hidden text caption revealed and visible
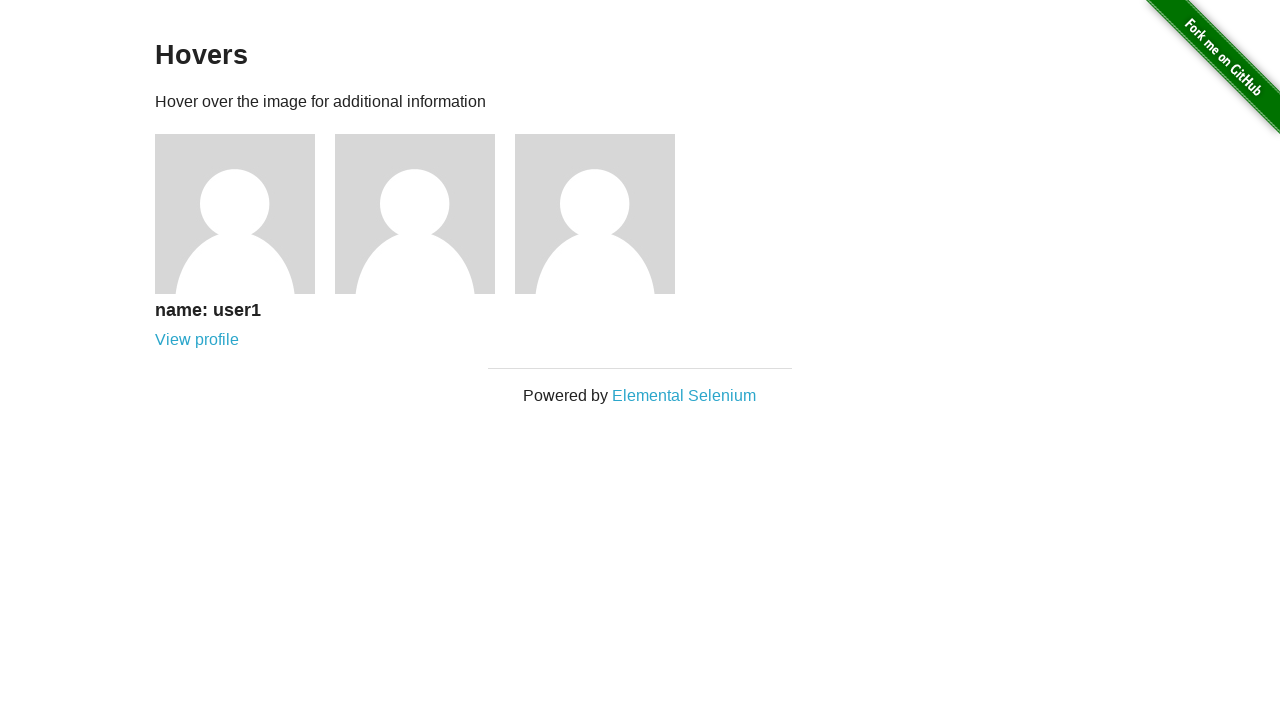

Hovered over an image at (425, 214) on .figure >> nth=1
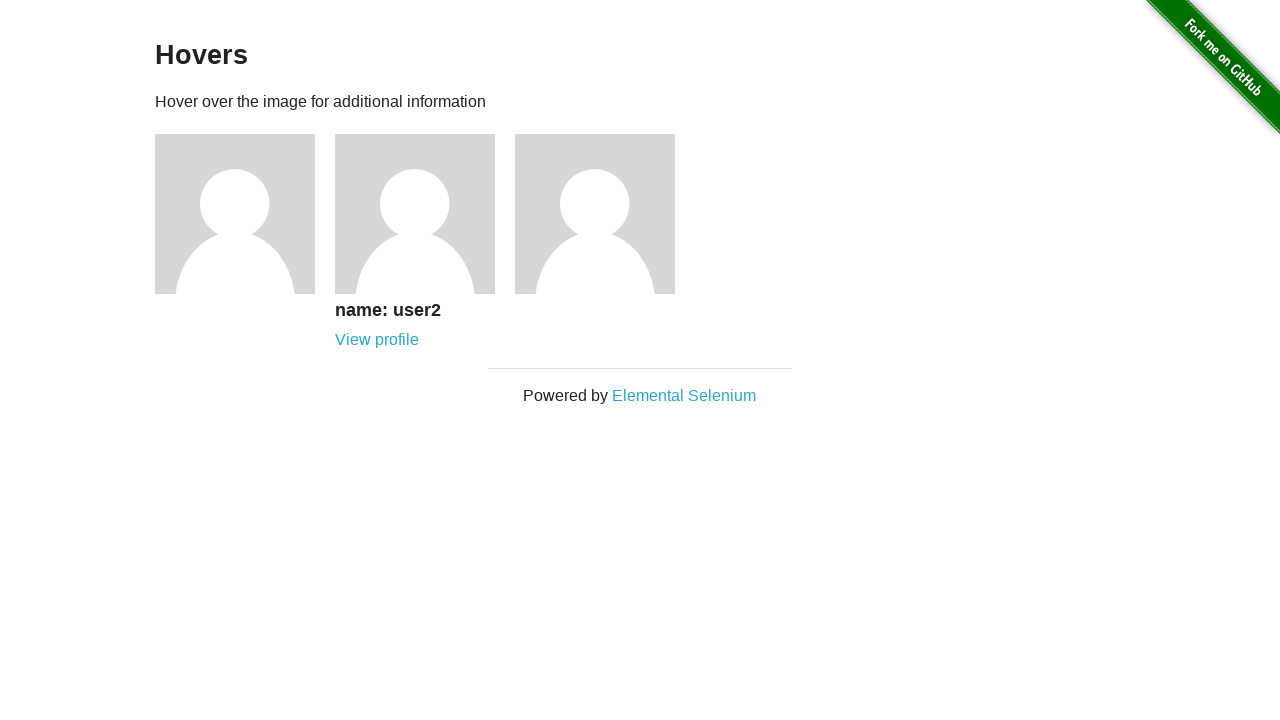

Hidden text caption revealed and visible
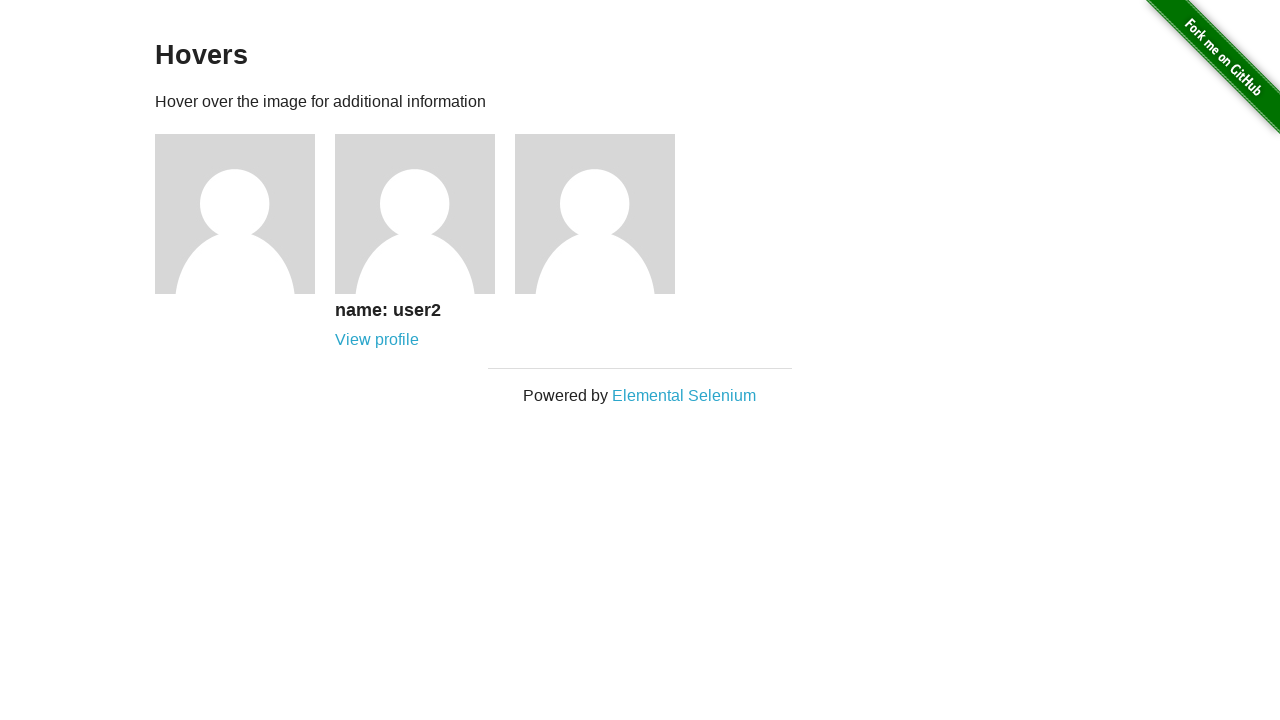

Hovered over an image at (605, 214) on .figure >> nth=2
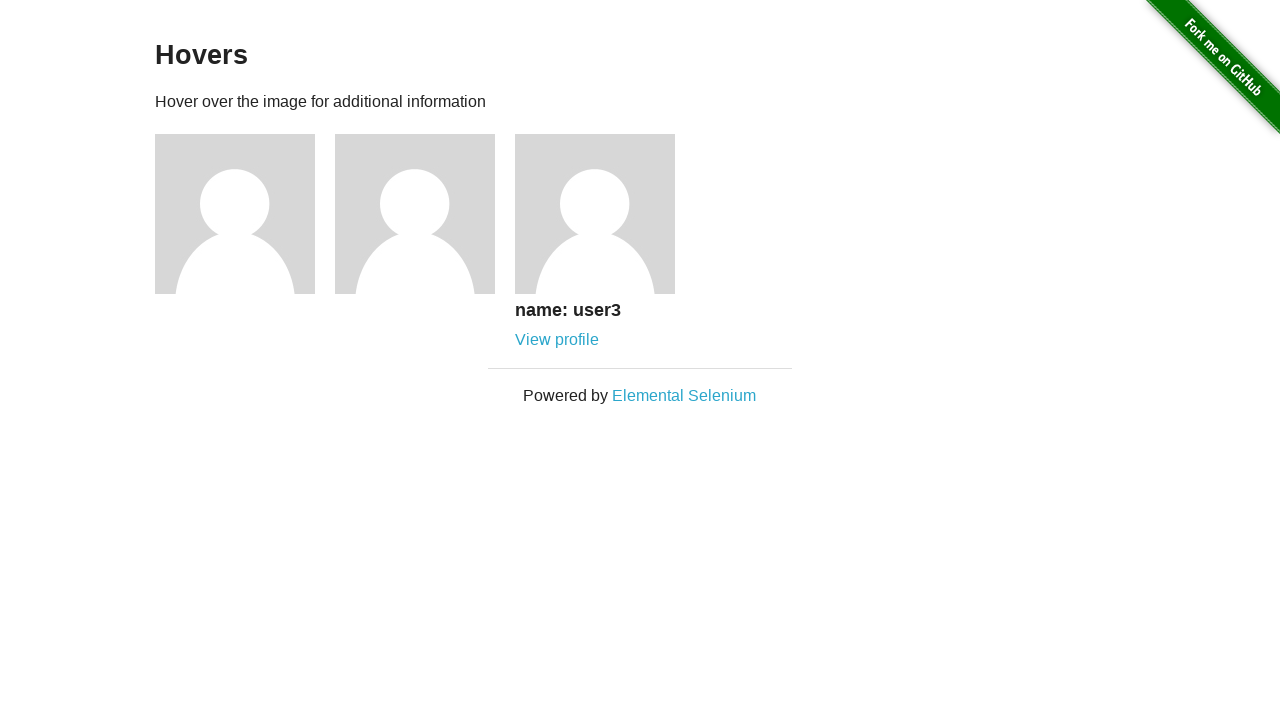

Hidden text caption revealed and visible
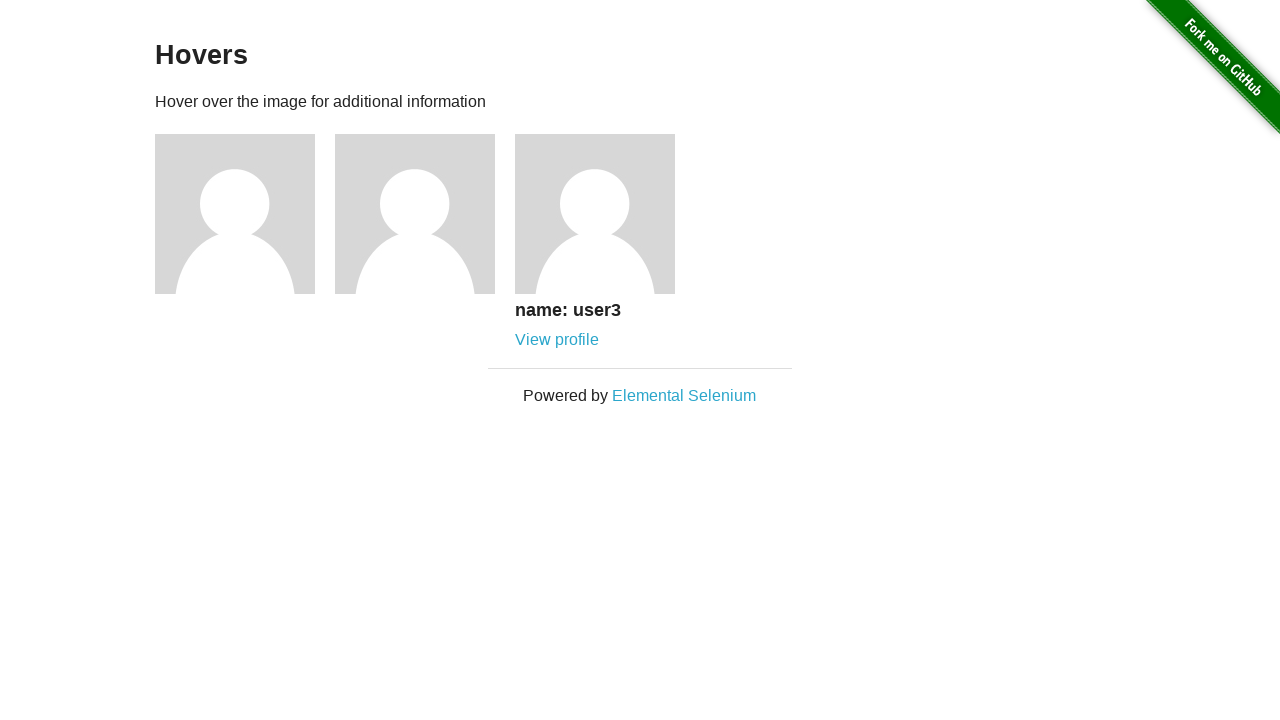

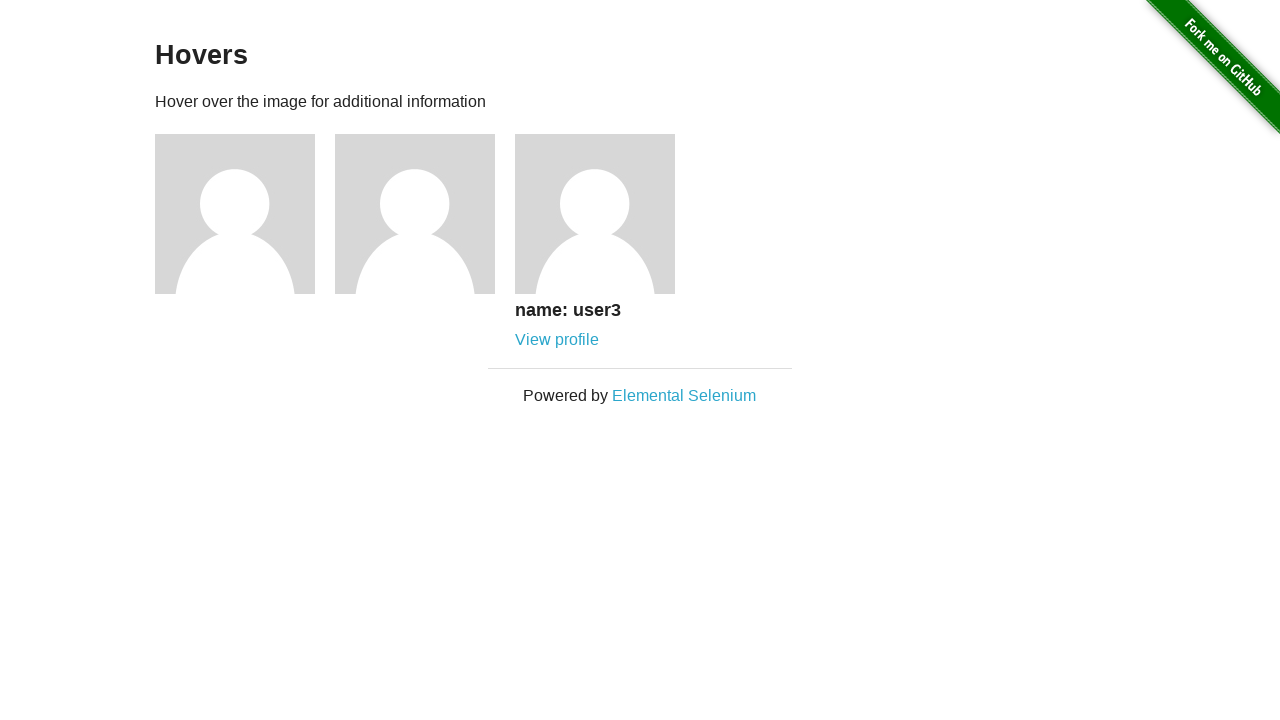